Tests static dropdown selection functionality by selecting options using index, value, and text methods

Starting URL: https://letcode.in/dropdowns

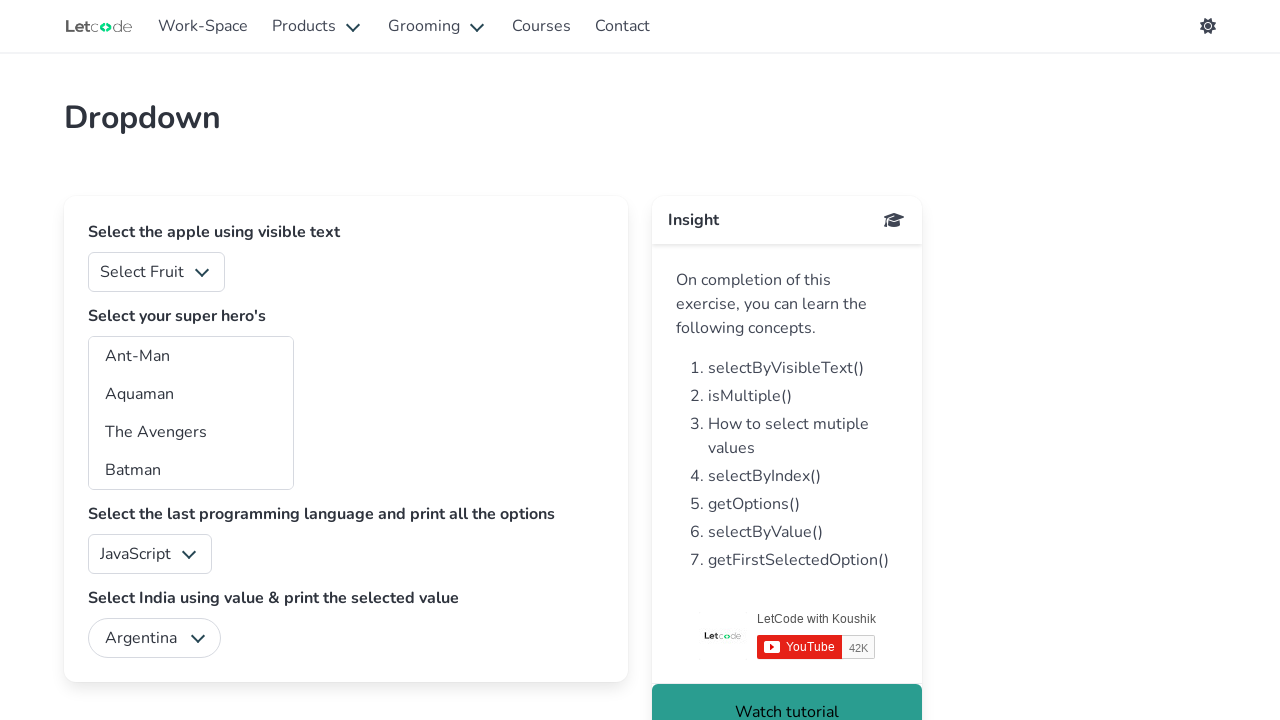

Selected option at index 3 from fruits dropdown on #fruits
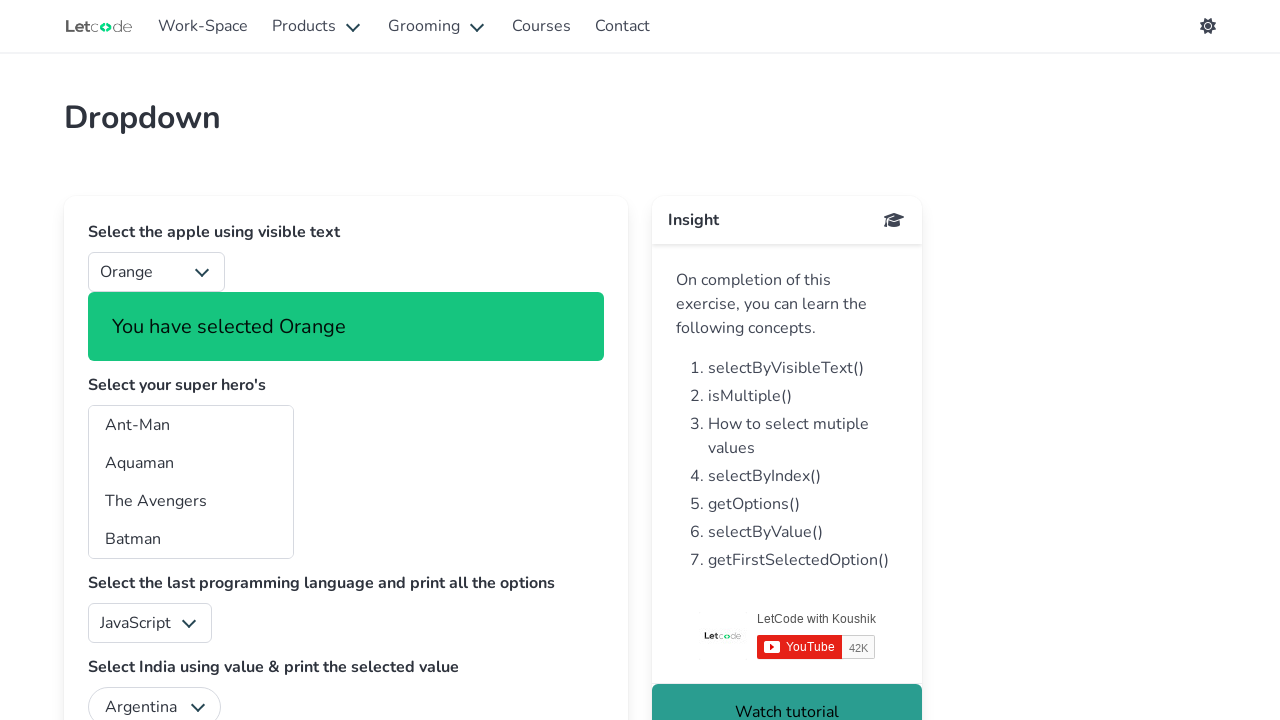

Selected option with value 'ca' from superheros dropdown on #superheros
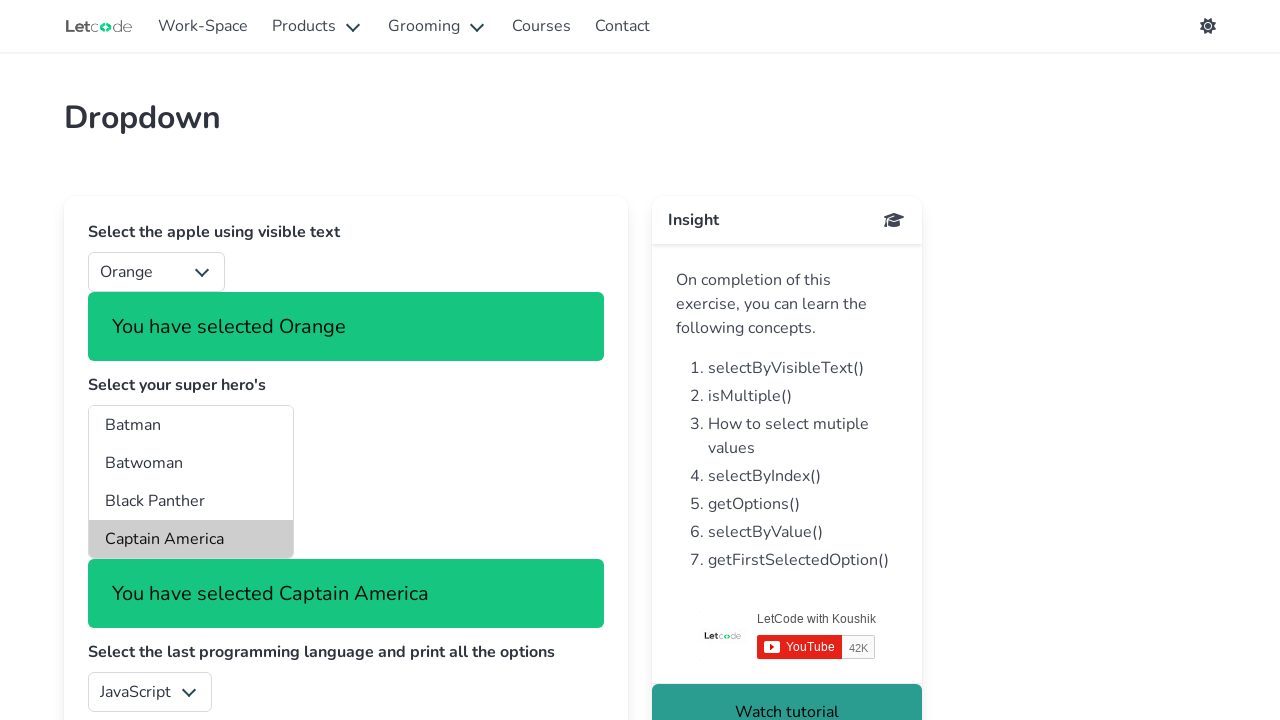

Selected option with text 'swift' from language dropdown on #lang
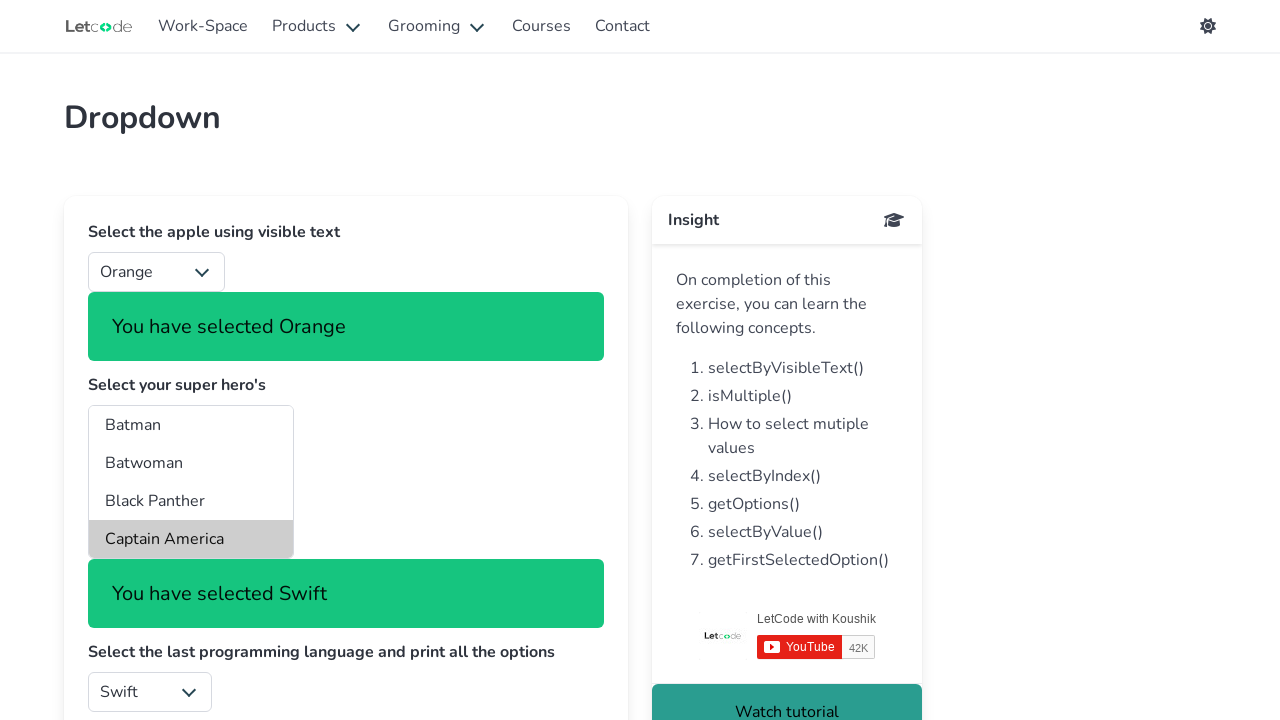

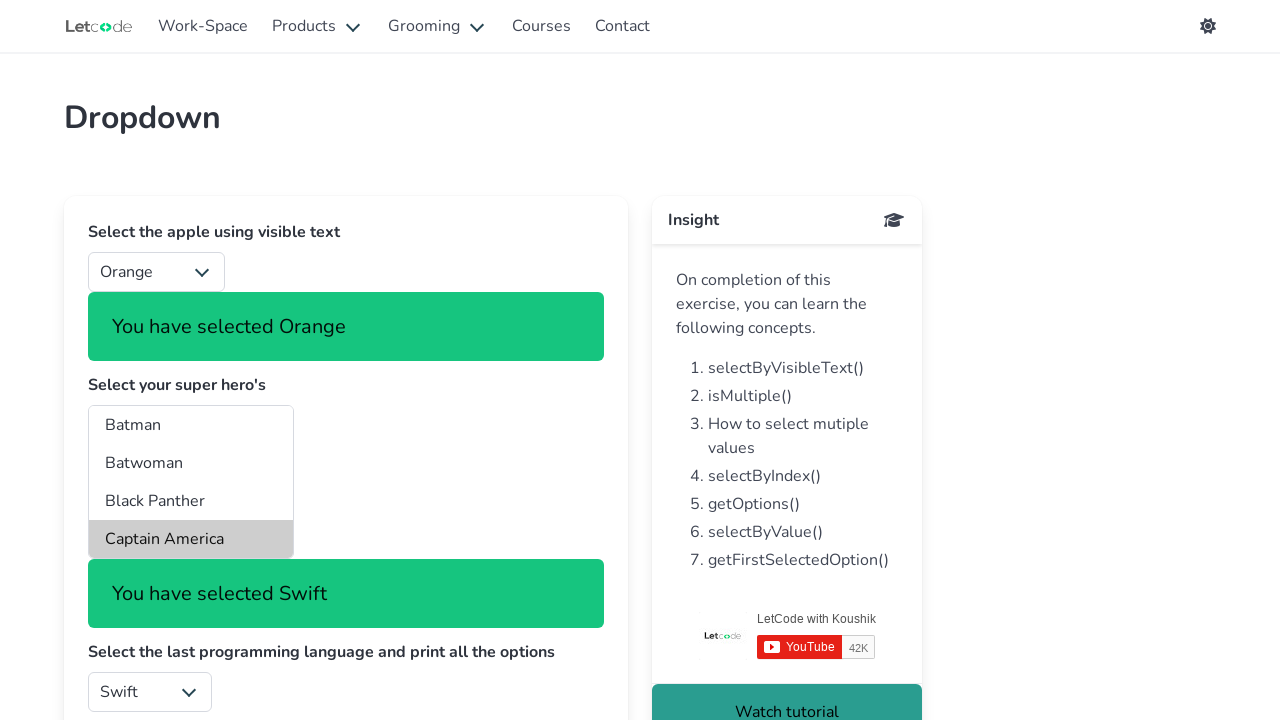